Tests clicking a feedback button, switching to an iframe, and clicking a submit button within the iframe

Starting URL: https://www.toutiao.com/

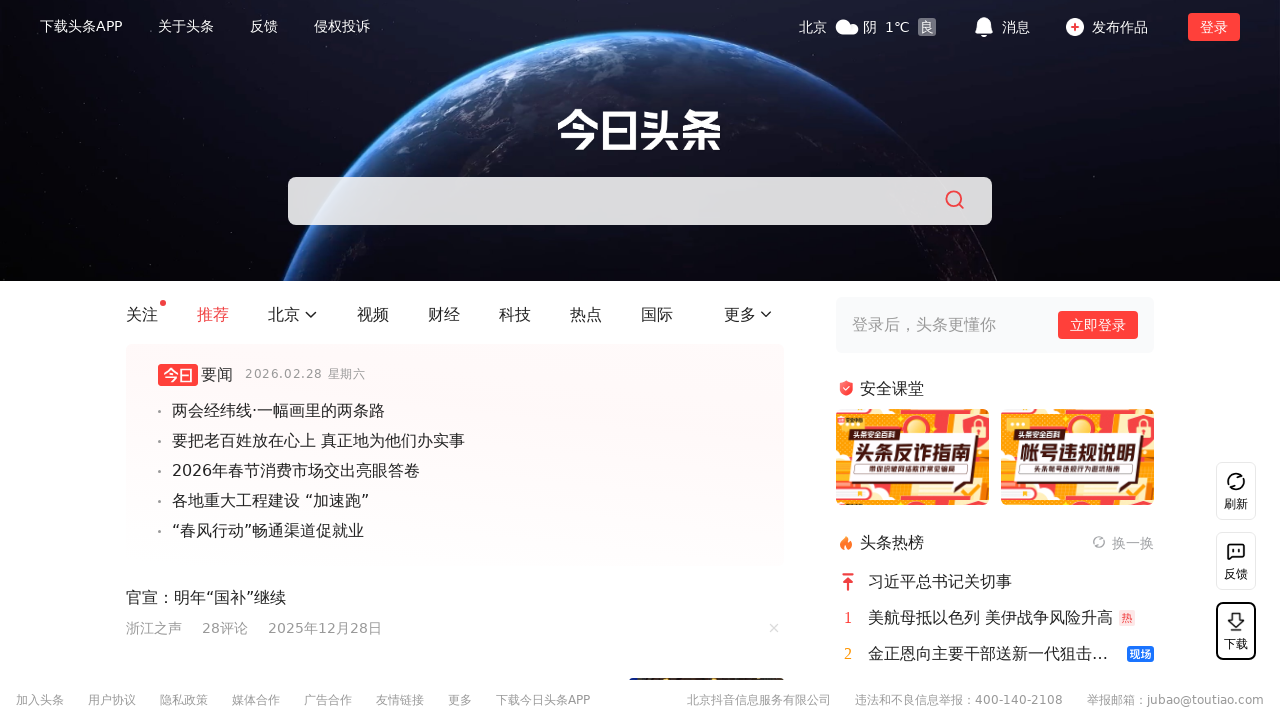

Waited 3 seconds for page to load
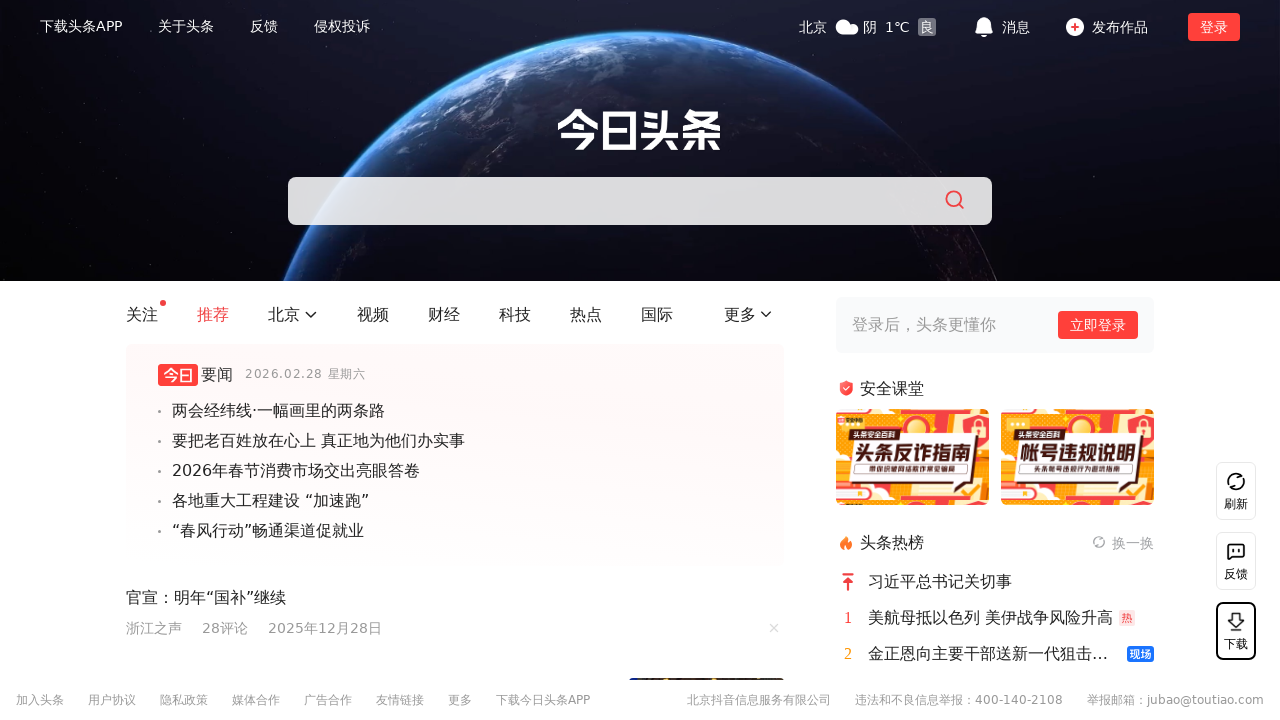

Clicked feedback button at (1236, 561) on xpath=//*[@id='root']/div/div[7]/ul/li[2]
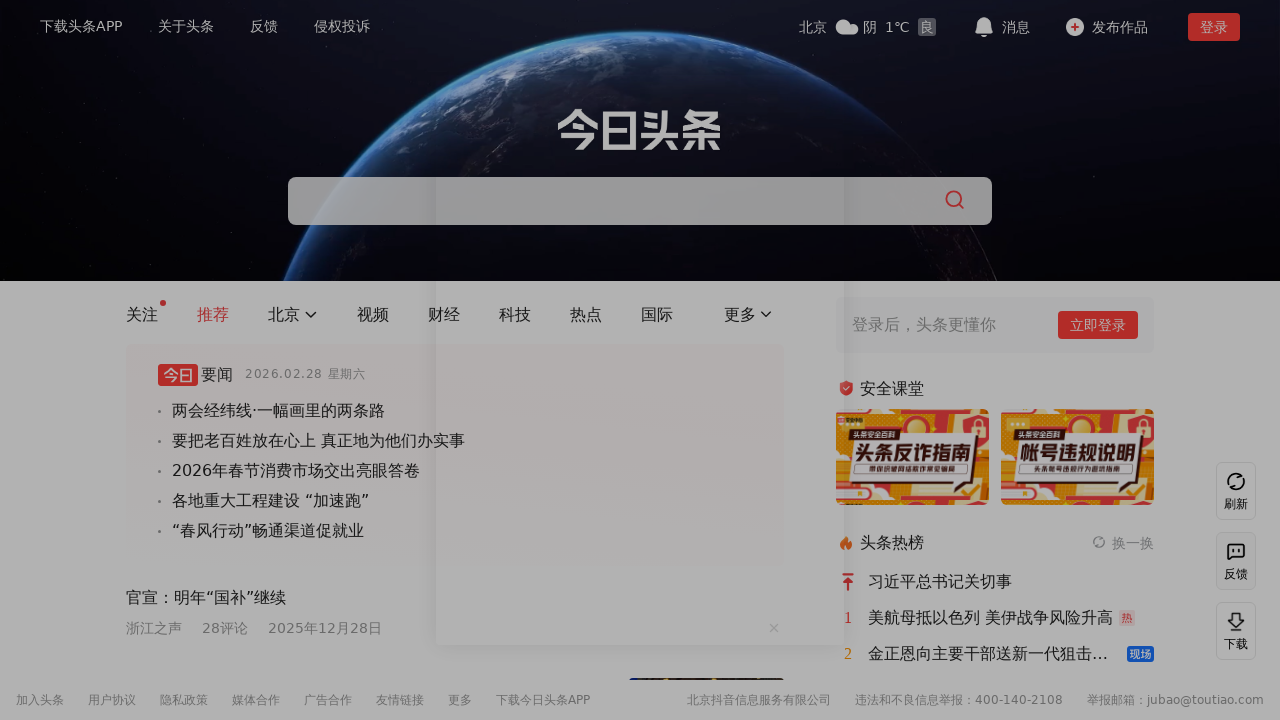

Located iframe with name 'summon-web-iframe'
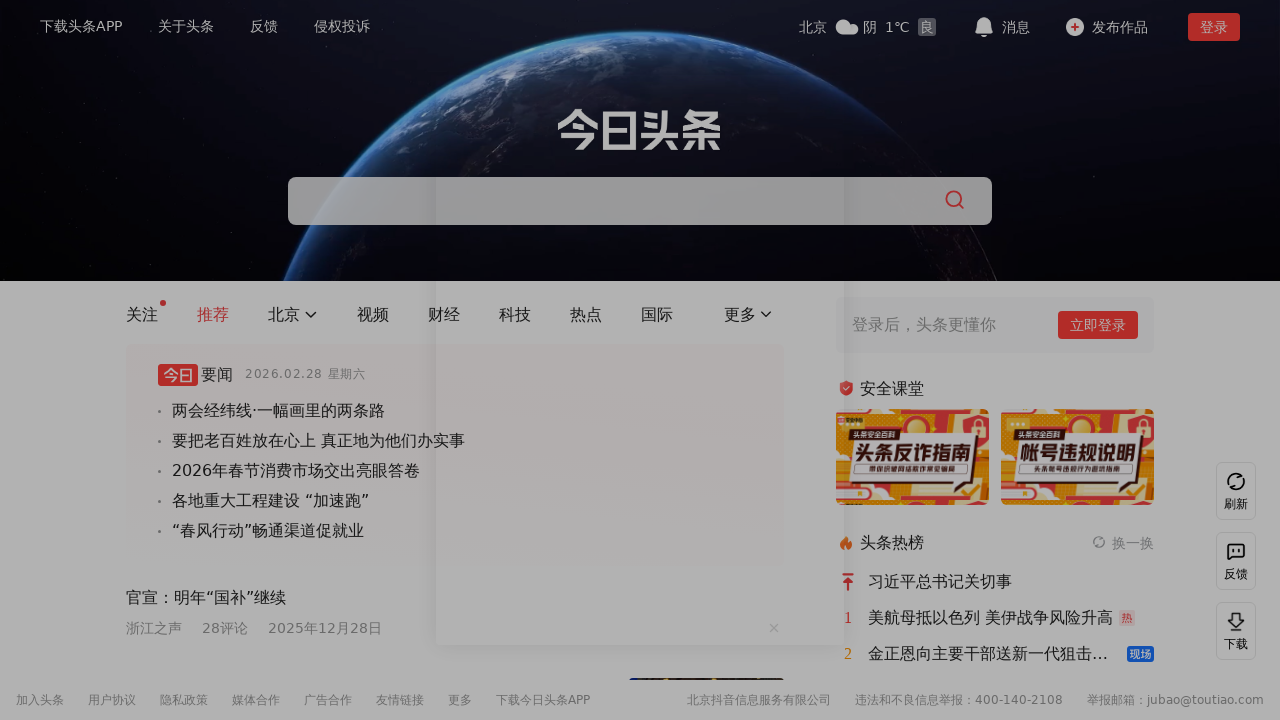

Waited 1 second for iframe content to load
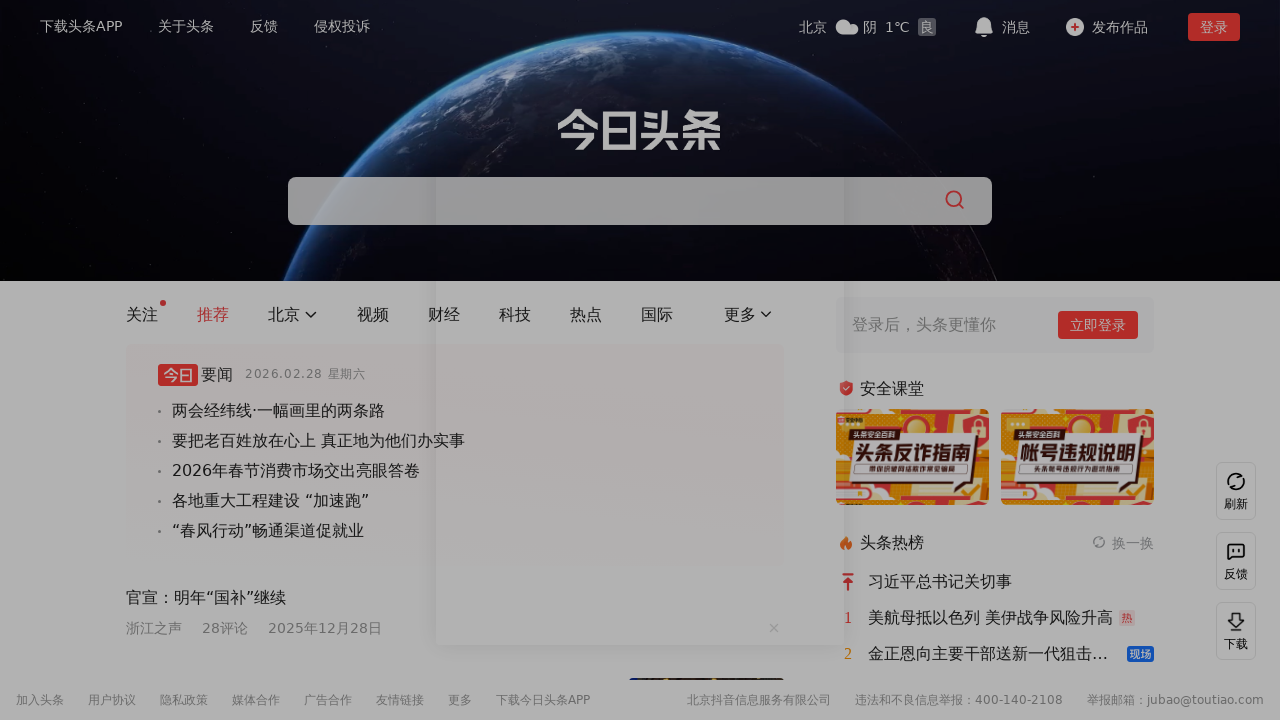

Submit button inside iframe was not visible
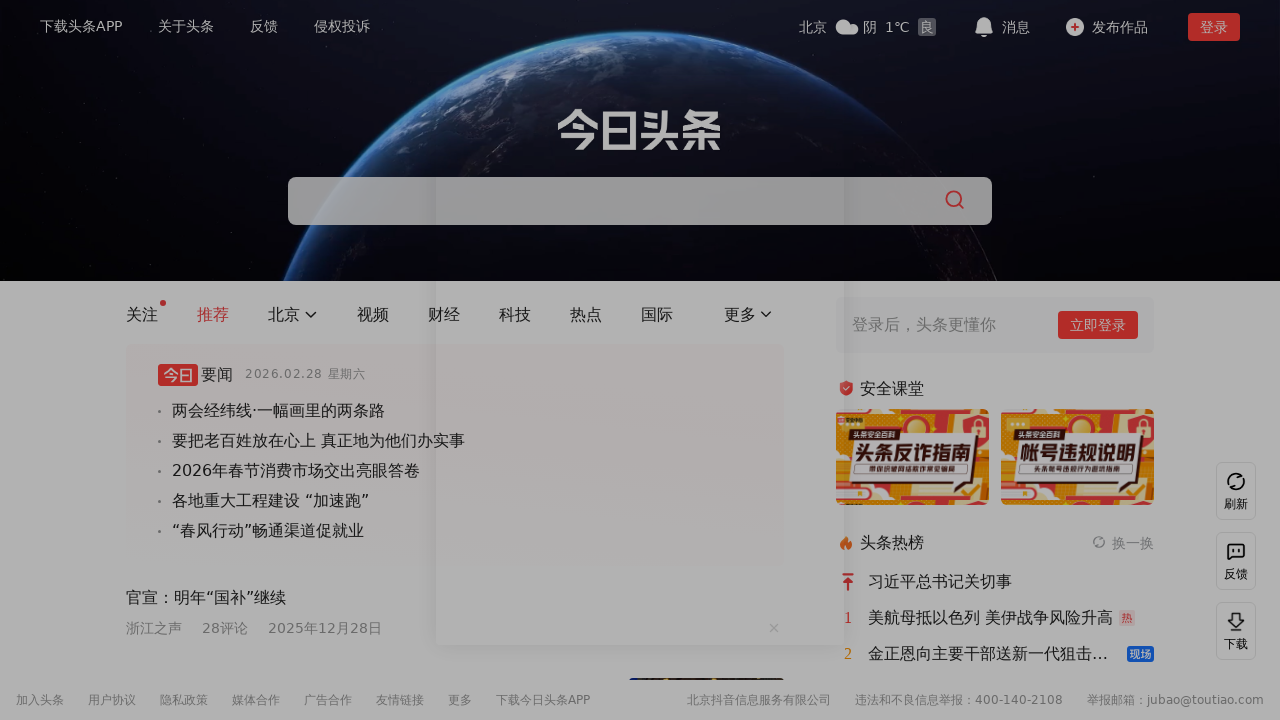

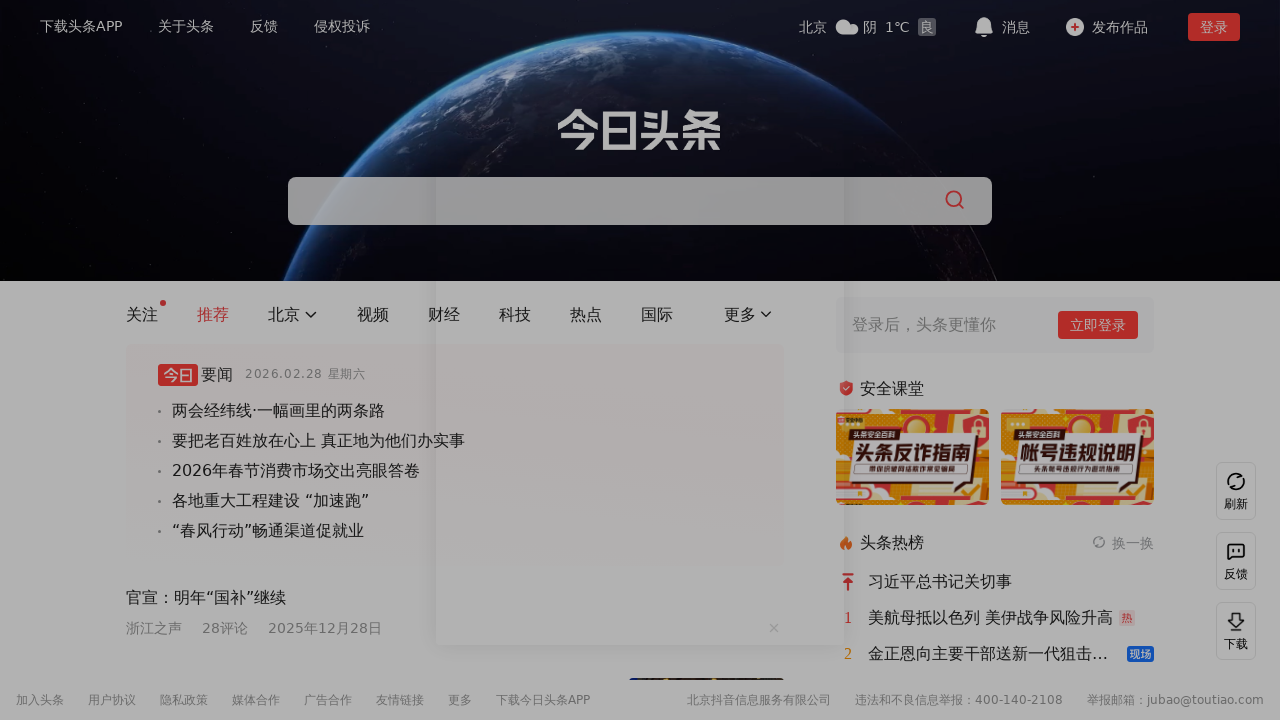